Tests file upload functionality by uploading a text file to a file upload form and verifying the uploaded filename is displayed correctly on the confirmation page.

Starting URL: https://the-internet.herokuapp.com/upload

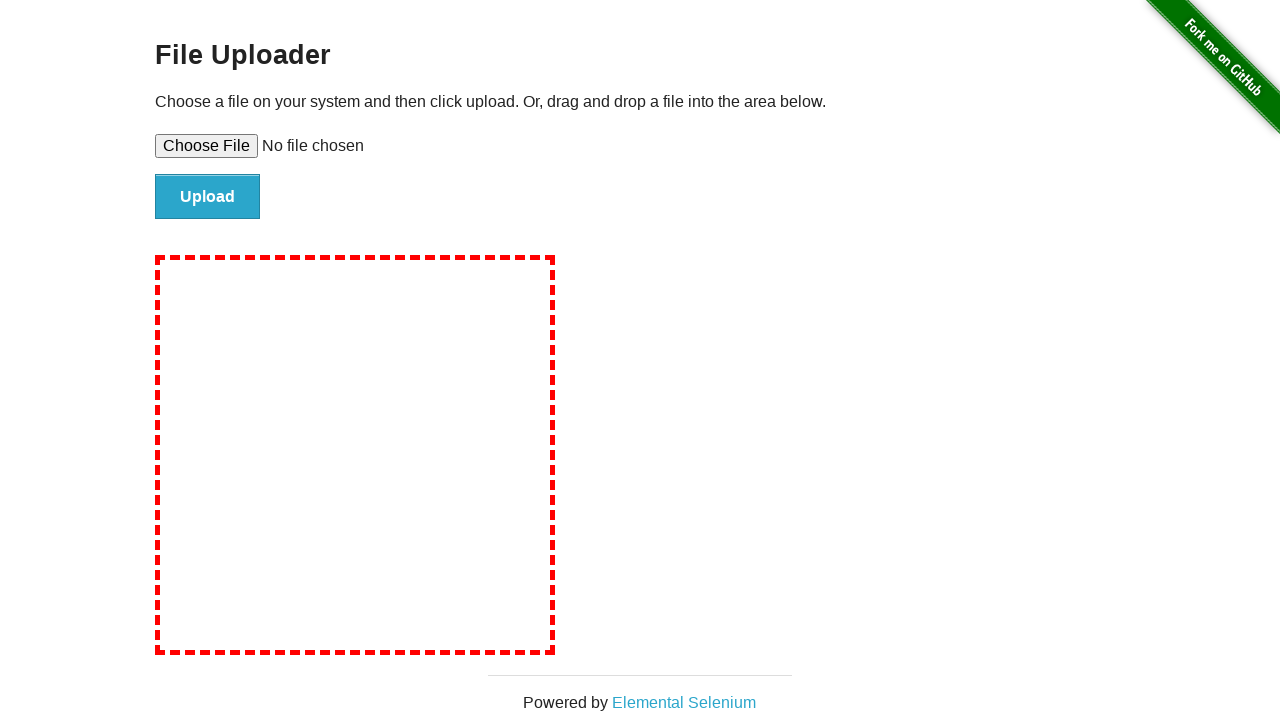

Created temporary test file for upload
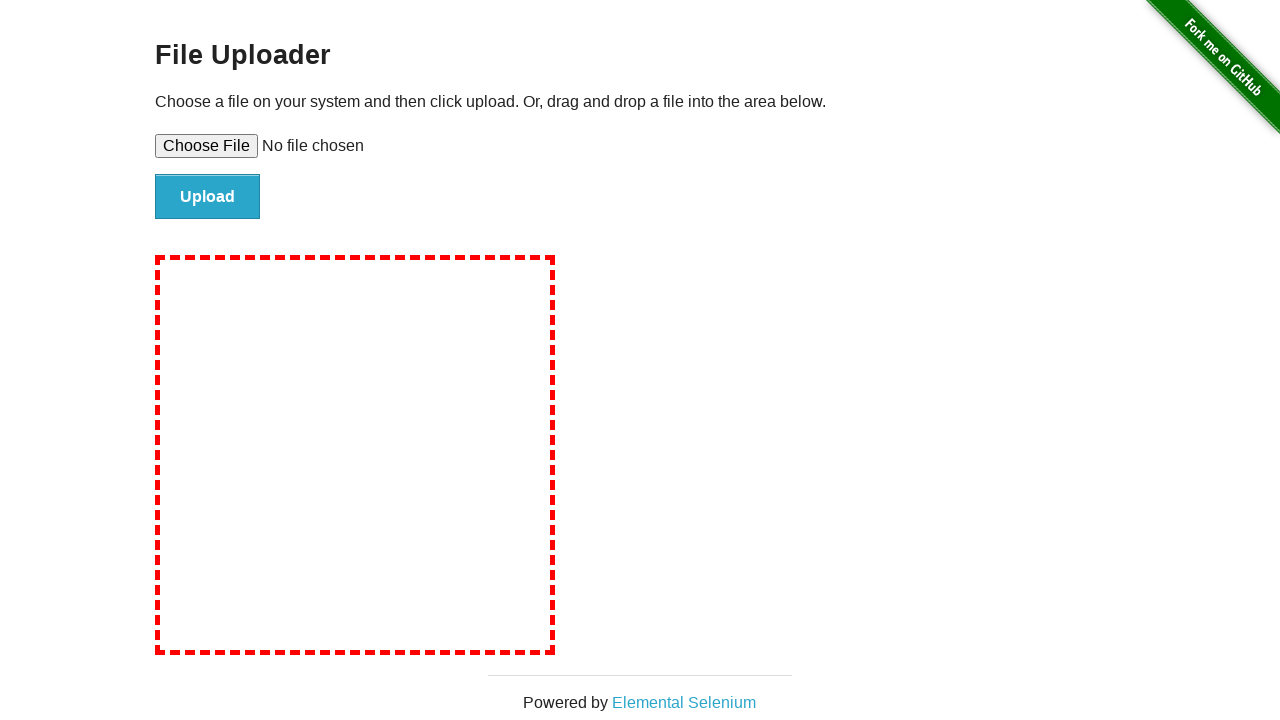

Selected test-upload-file.txt in file upload field
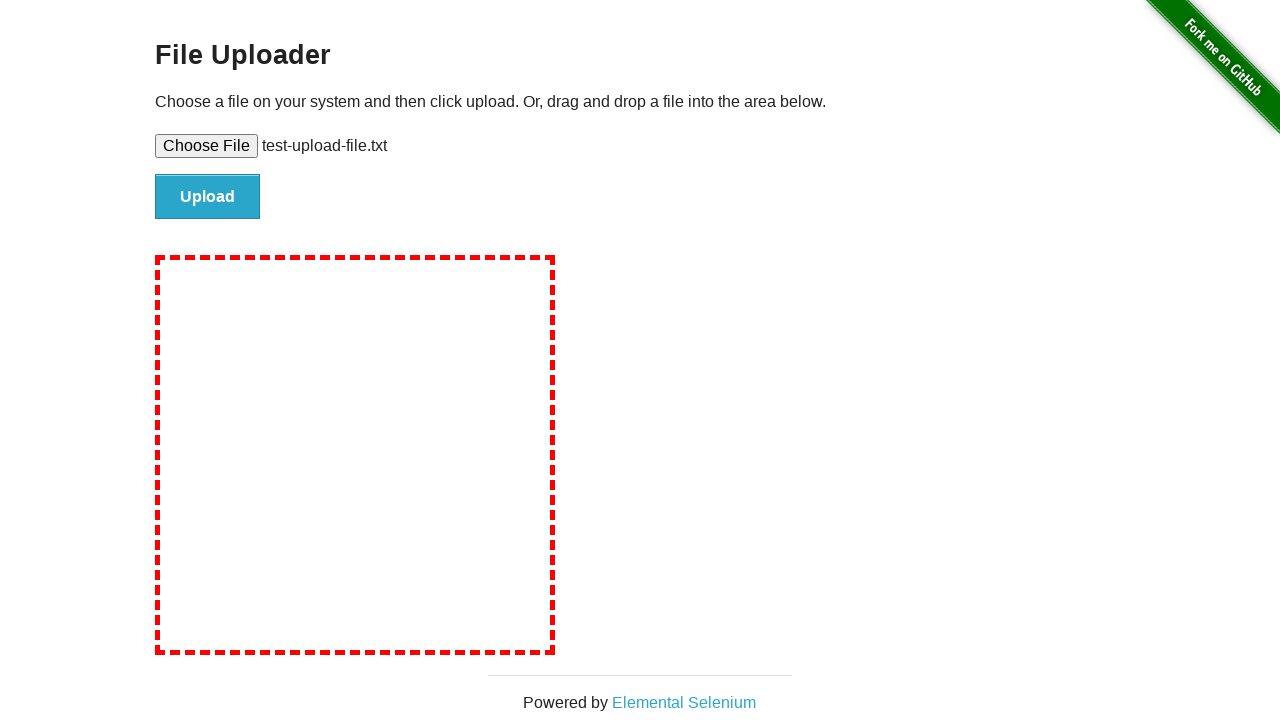

Clicked submit button to upload file at (208, 197) on #file-submit
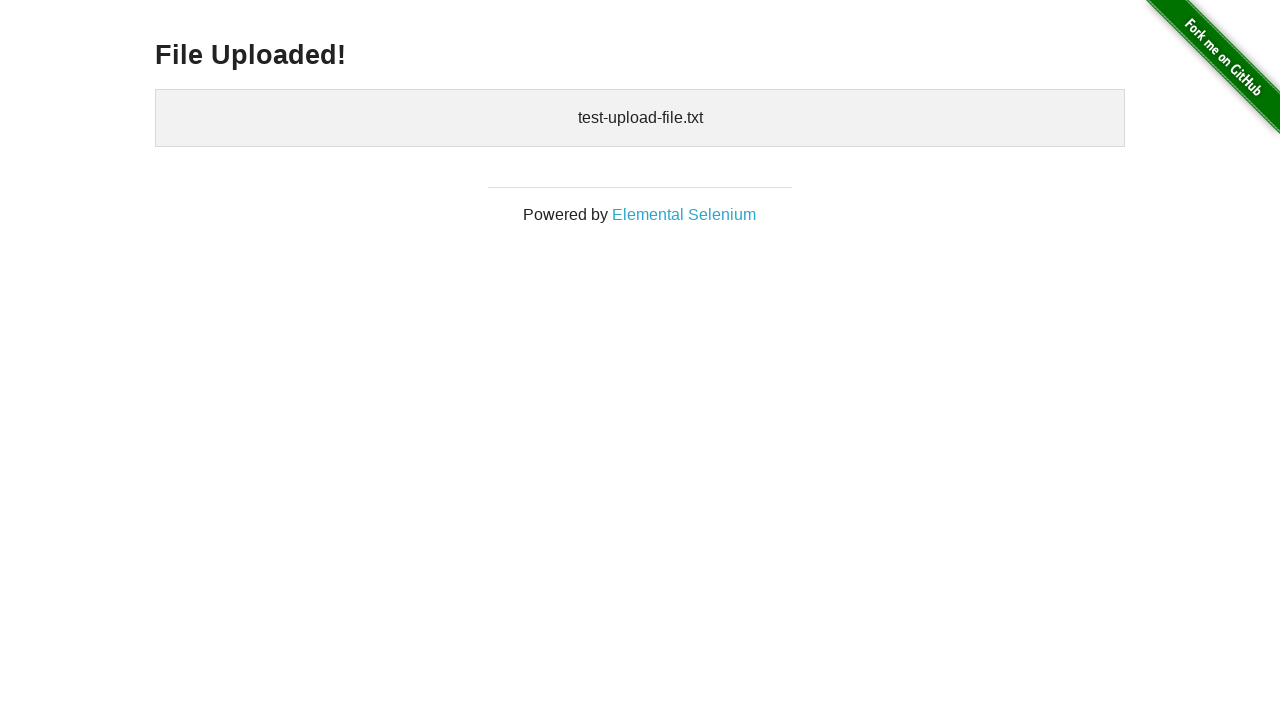

File upload confirmation page loaded and uploaded filename displayed
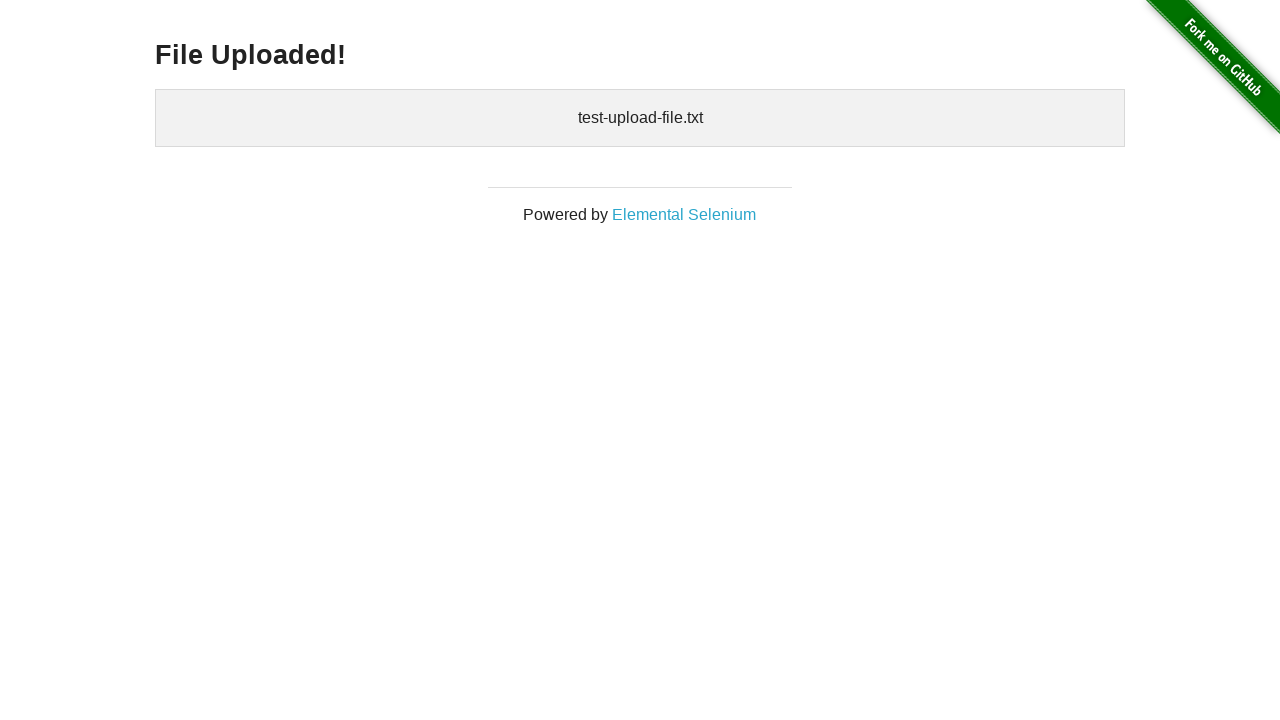

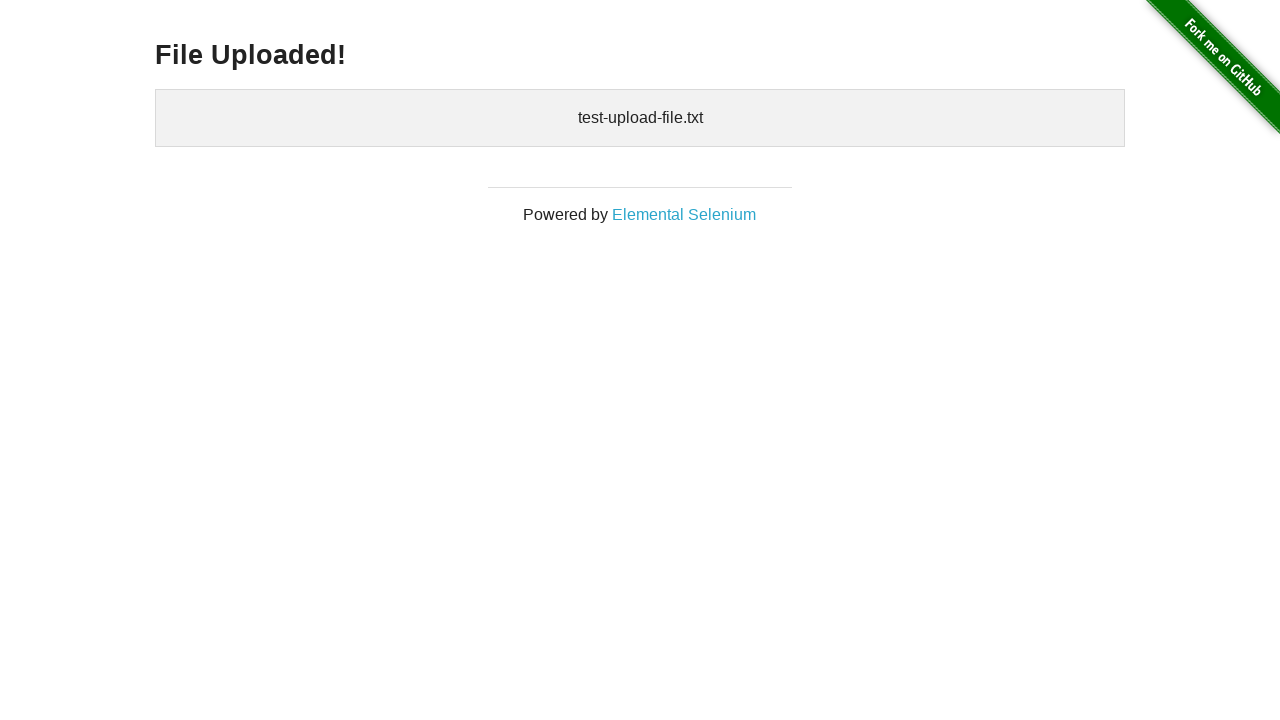